Tests dynamic loading functionality by clicking a start button and verifying that "Hello World!" text appears after loading completes

Starting URL: https://automationfc.github.io/dynamic-loading/

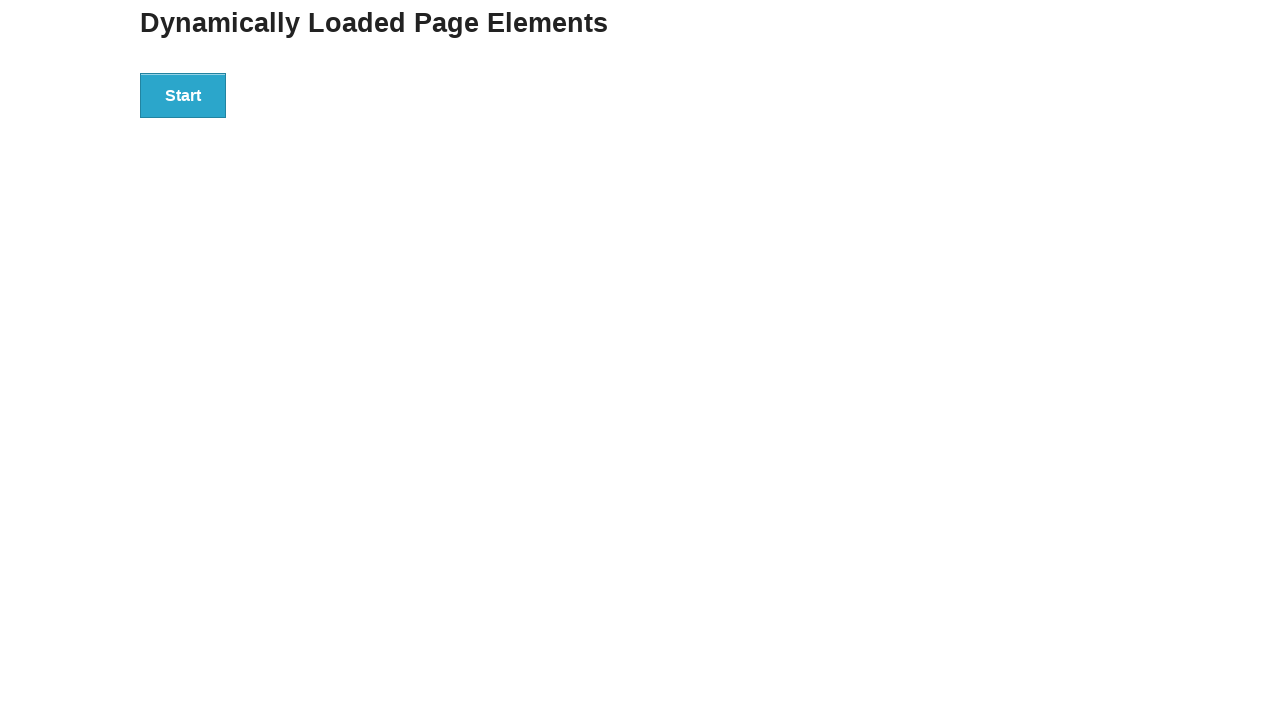

Navigated to dynamic loading test page
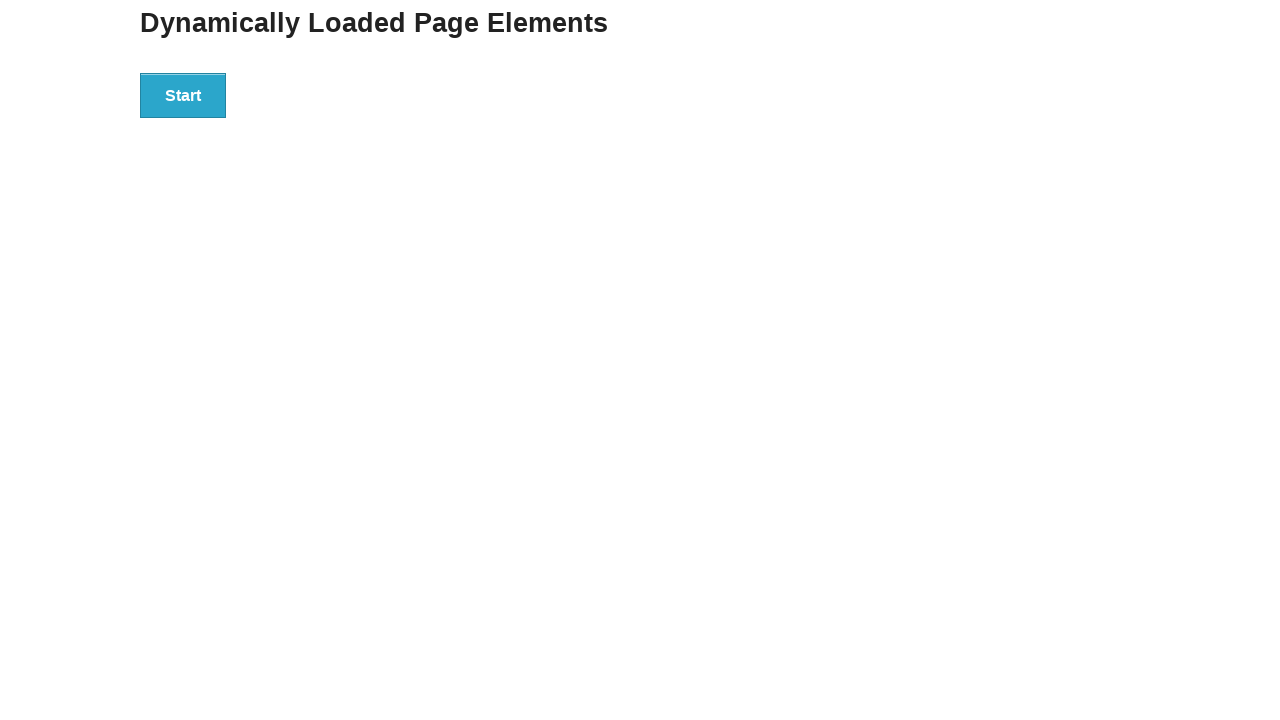

Clicked the start button to trigger dynamic loading at (183, 95) on div#start>button
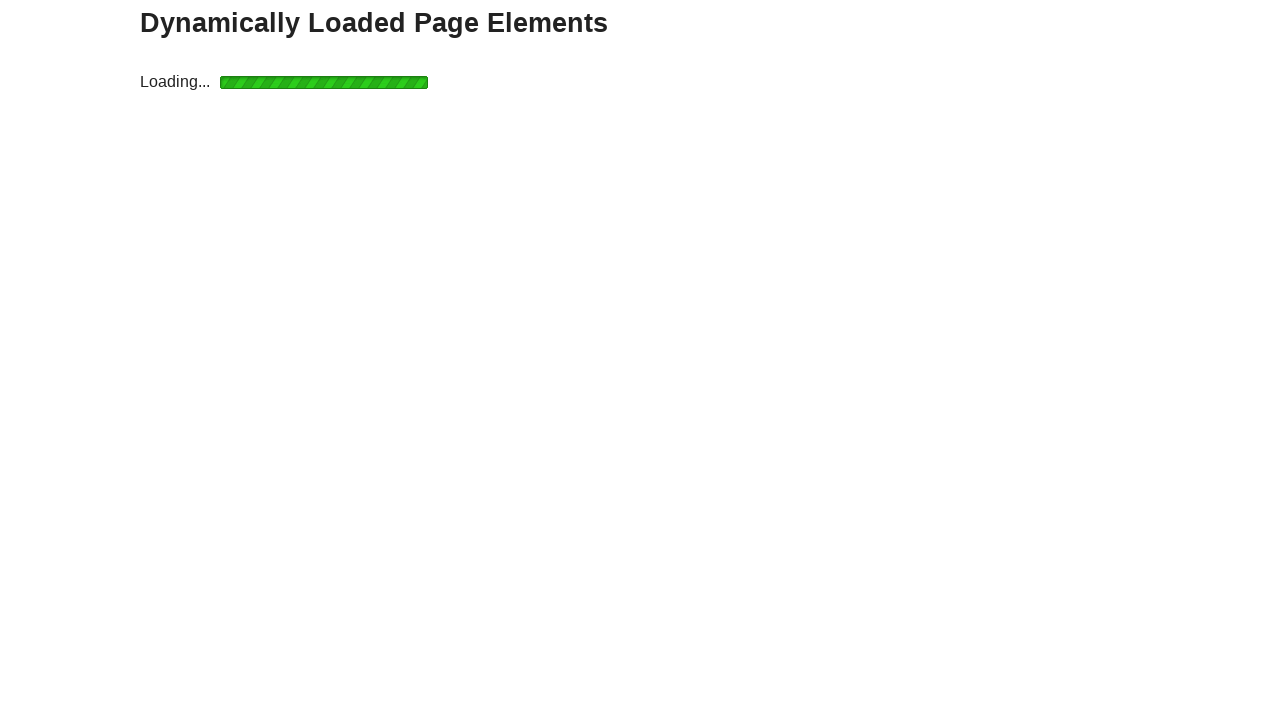

Waited for 'Hello World!' text to appear after loading completed
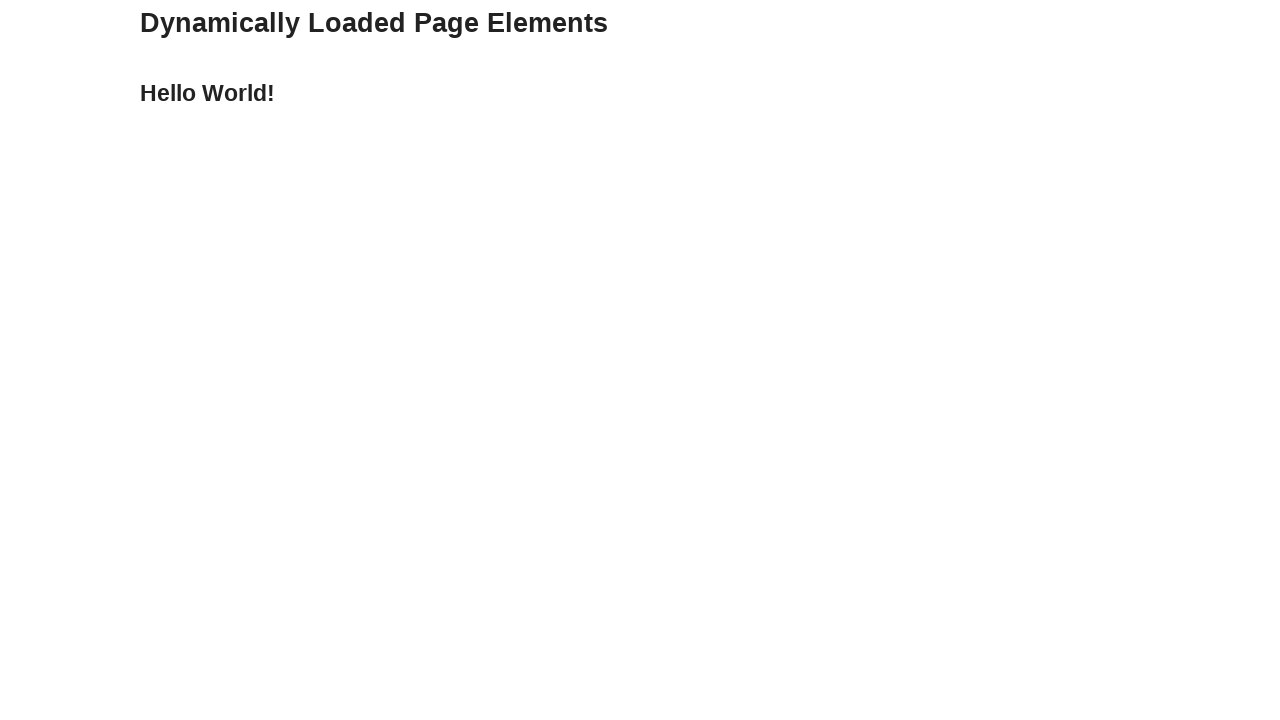

Verified that 'Hello World!' text is displayed
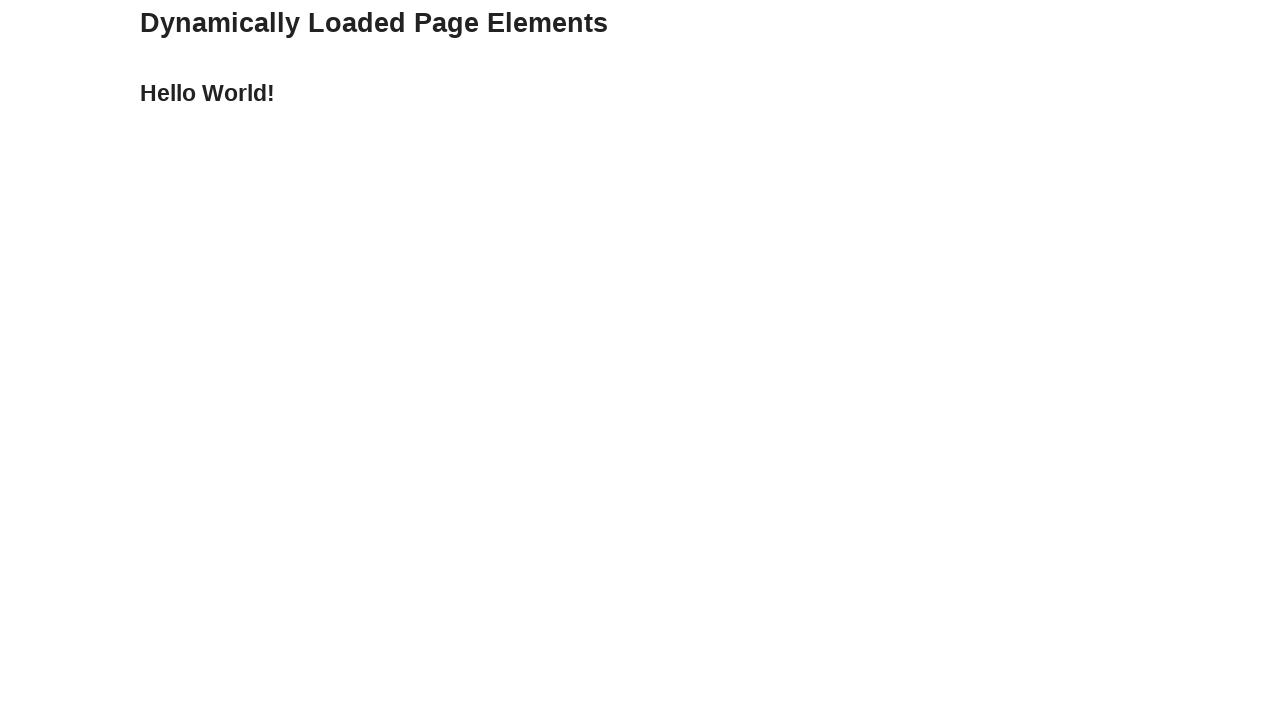

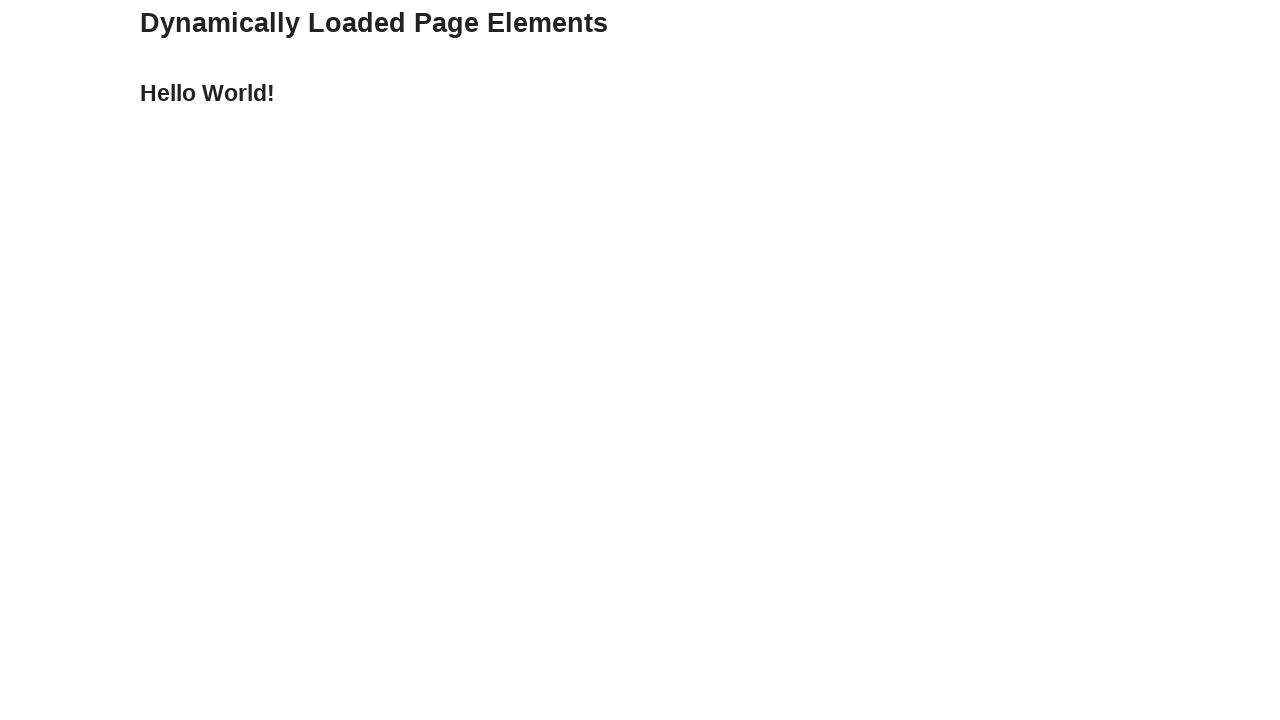